Tests cookie management functionality by capturing existing cookies, adding a new cookie, and deleting all cookies on the RedBus website

Starting URL: https://www.redbus.in/

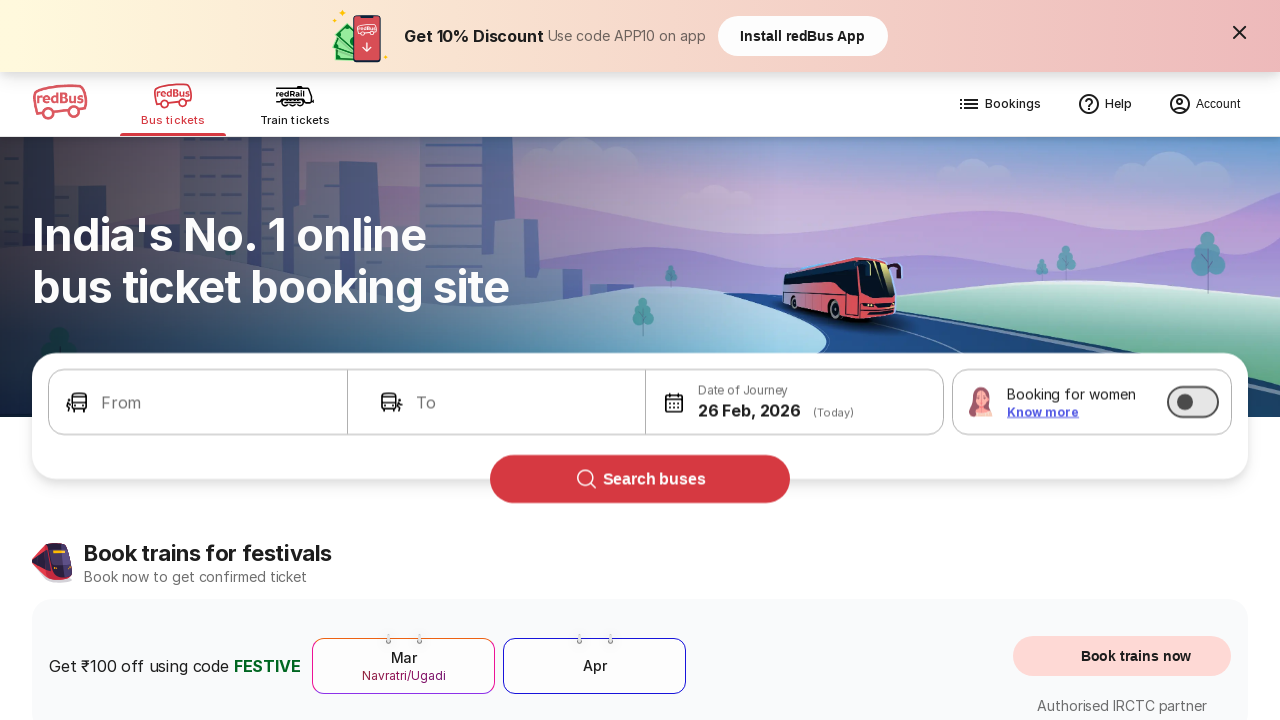

Retrieved all existing cookies from RedBus website
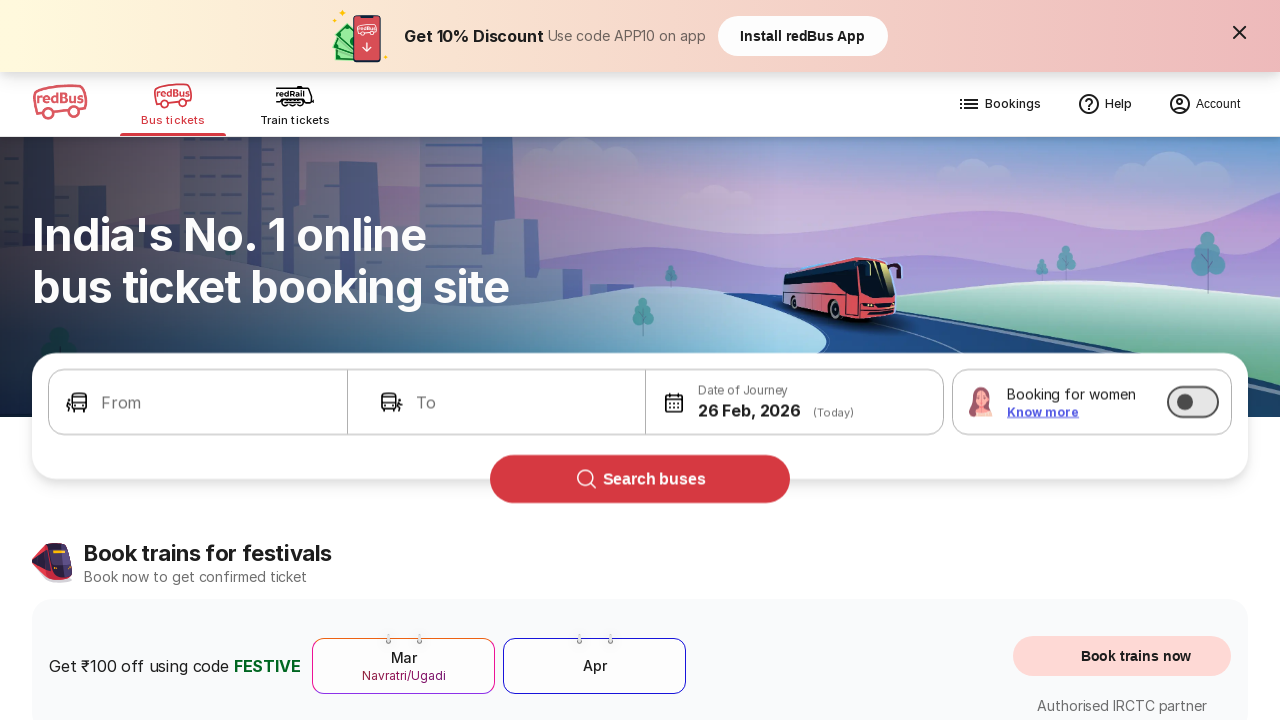

Added new cookie 'mycoookie333' to RedBus domain
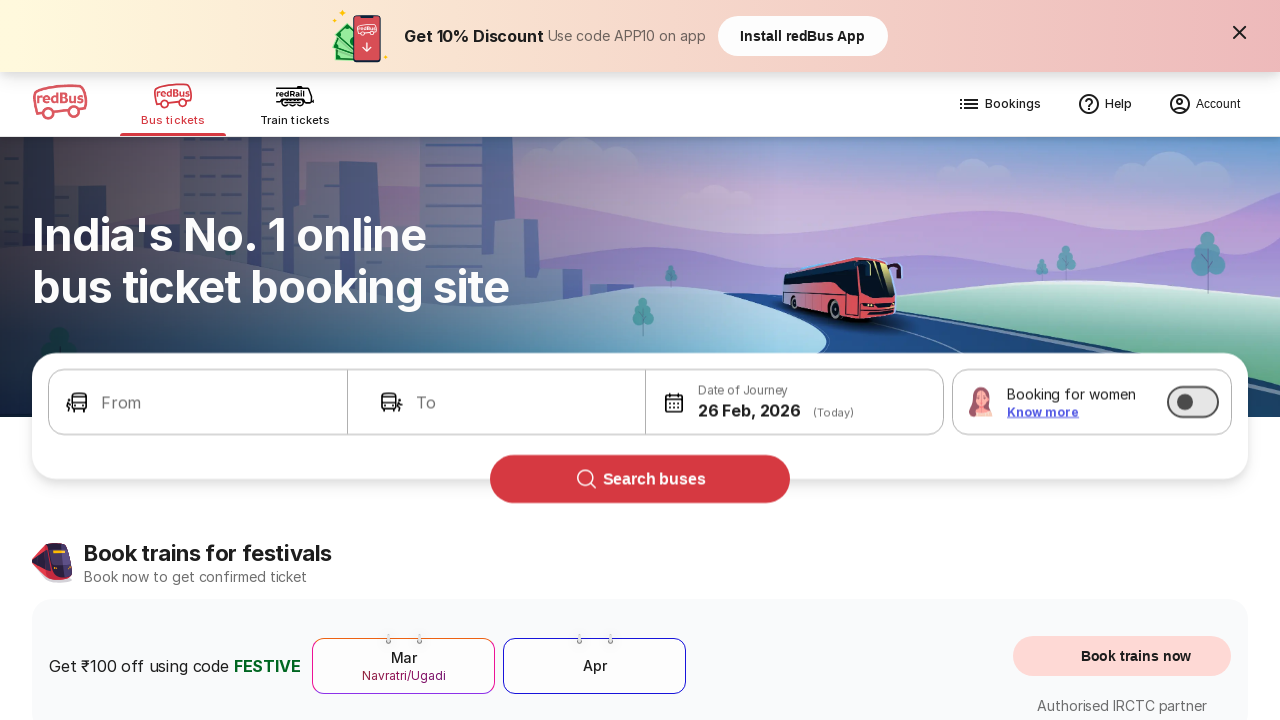

Retrieved cookies after adding new cookie
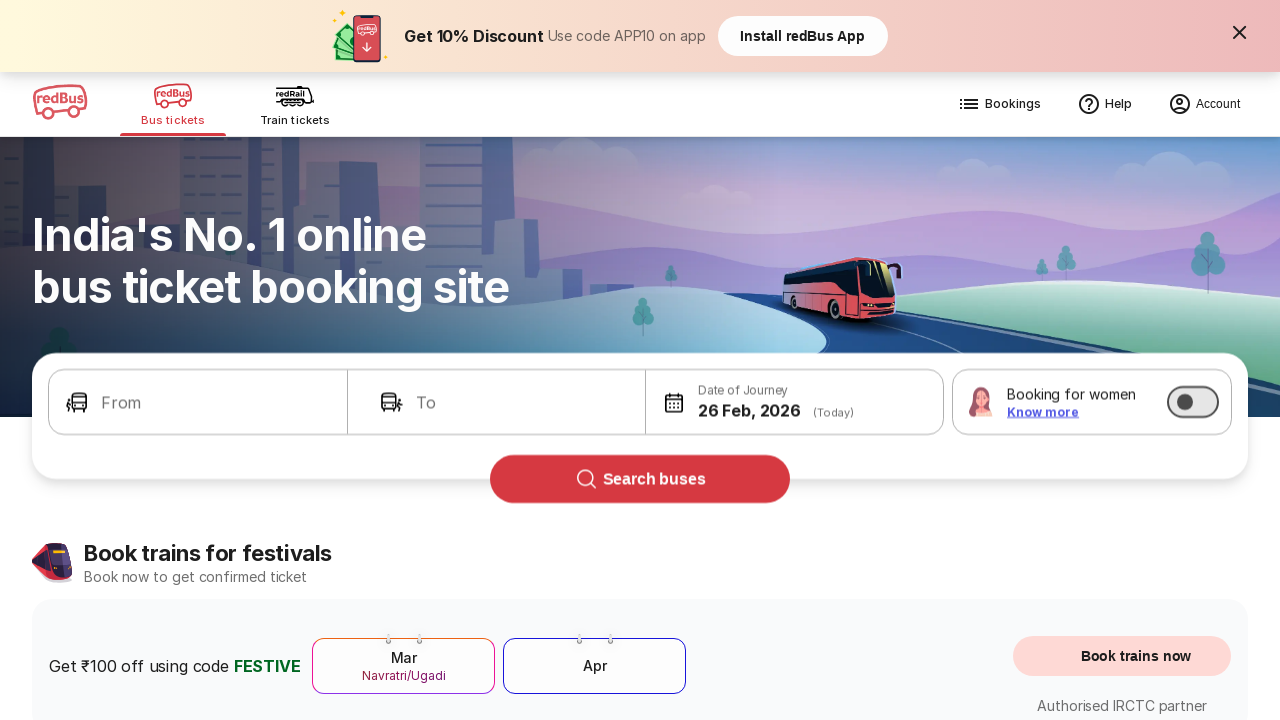

Cleared all cookies from the browser context
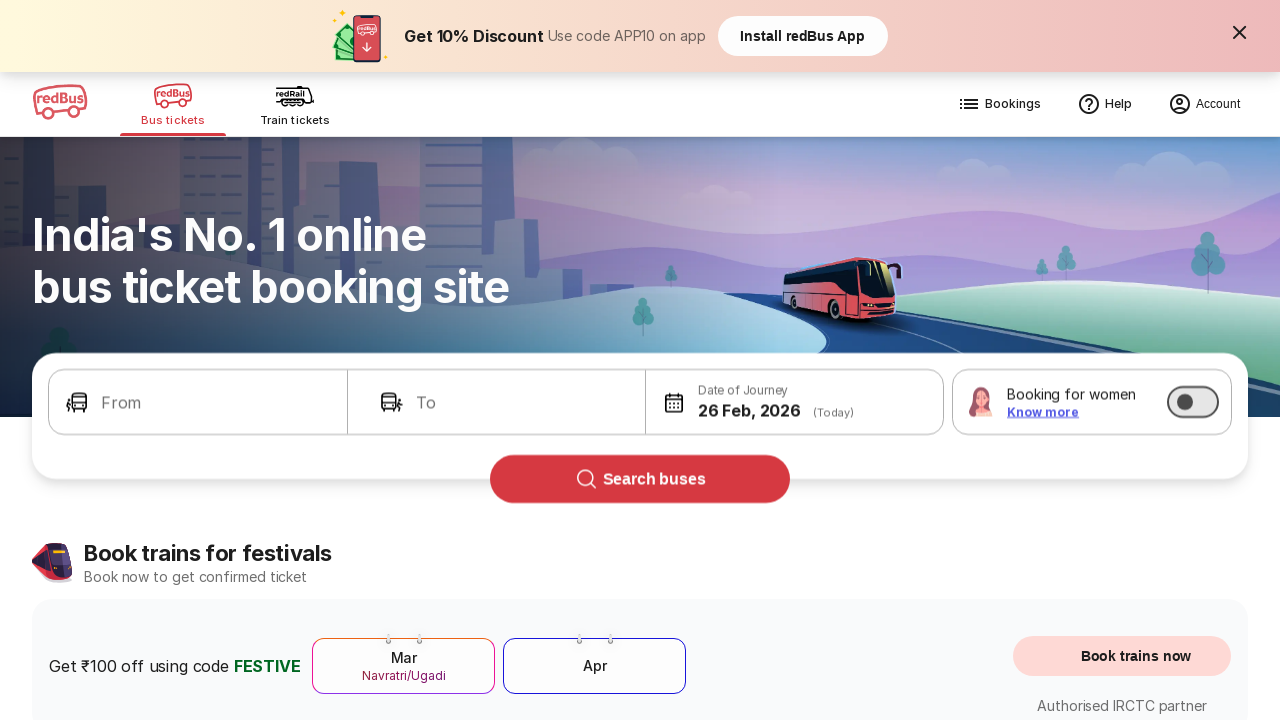

Verified that all cookies have been deleted
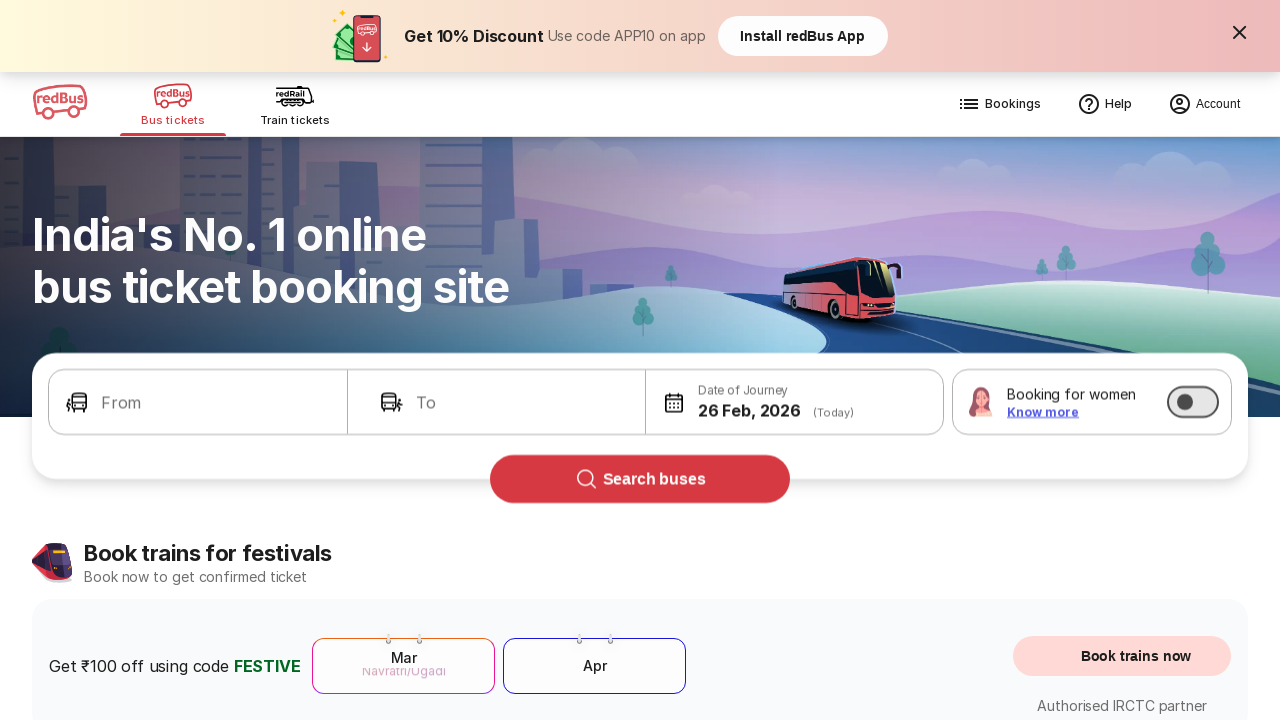

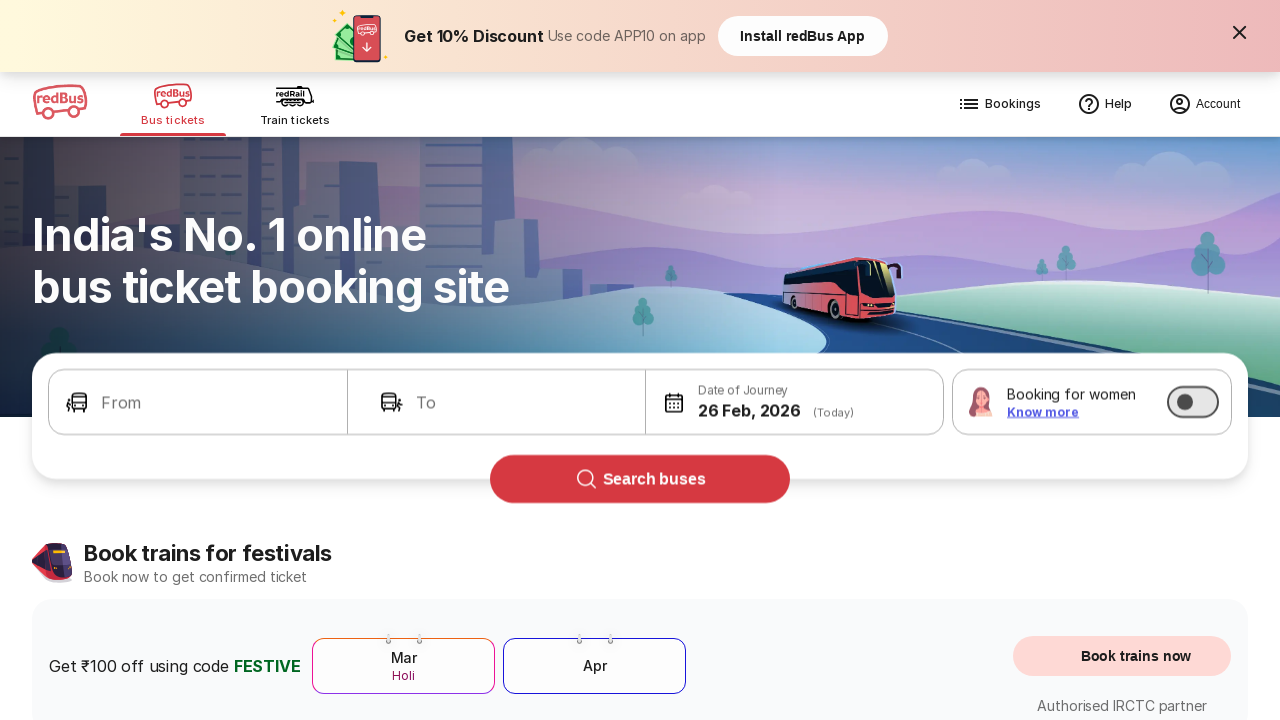